Tests dropdown menu functionality by selecting options using index, value, and visible text methods, then verifies the dropdown contains the expected number of options.

Starting URL: https://the-internet.herokuapp.com/dropdown

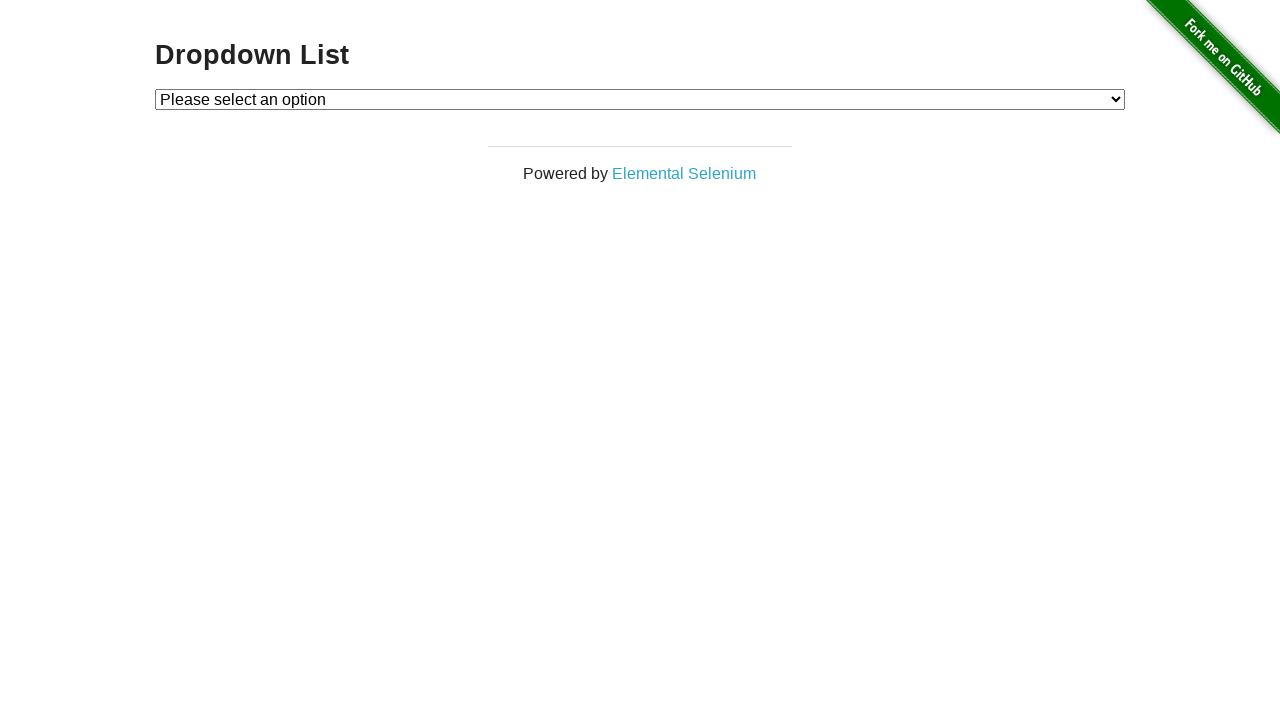

Selected Option 1 by index (index 1) on #dropdown
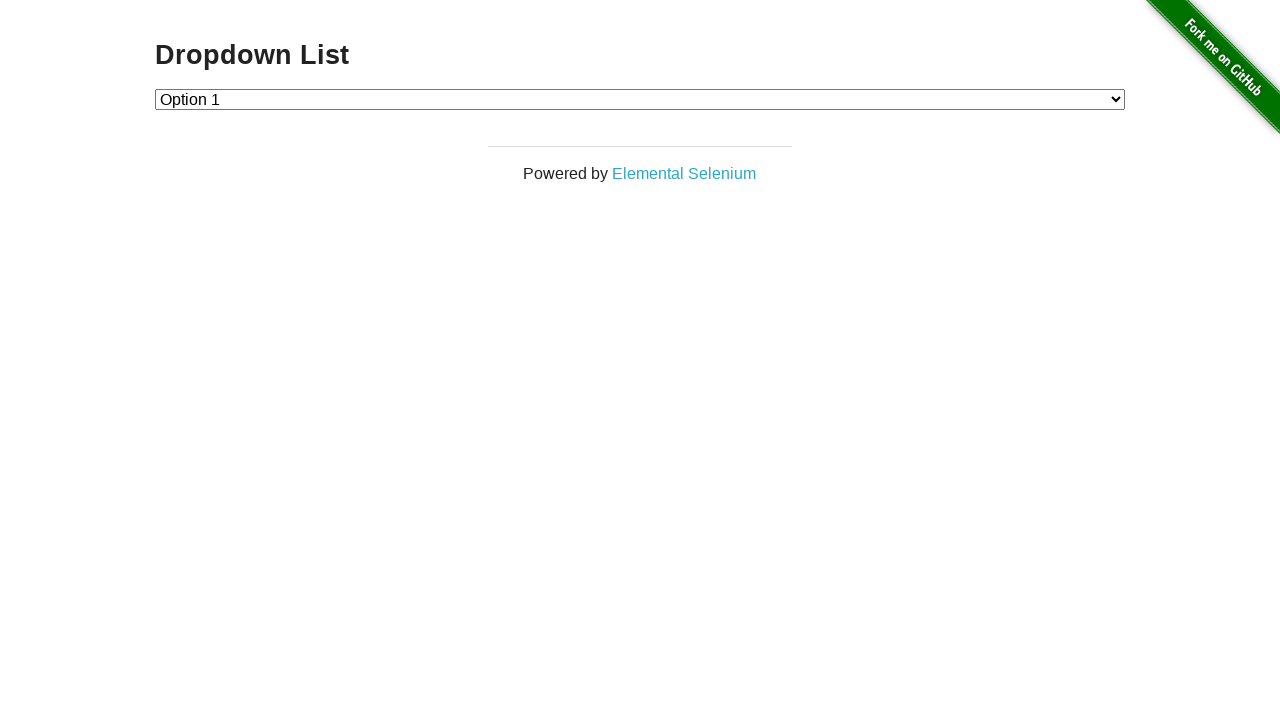

Selected Option 2 by value on #dropdown
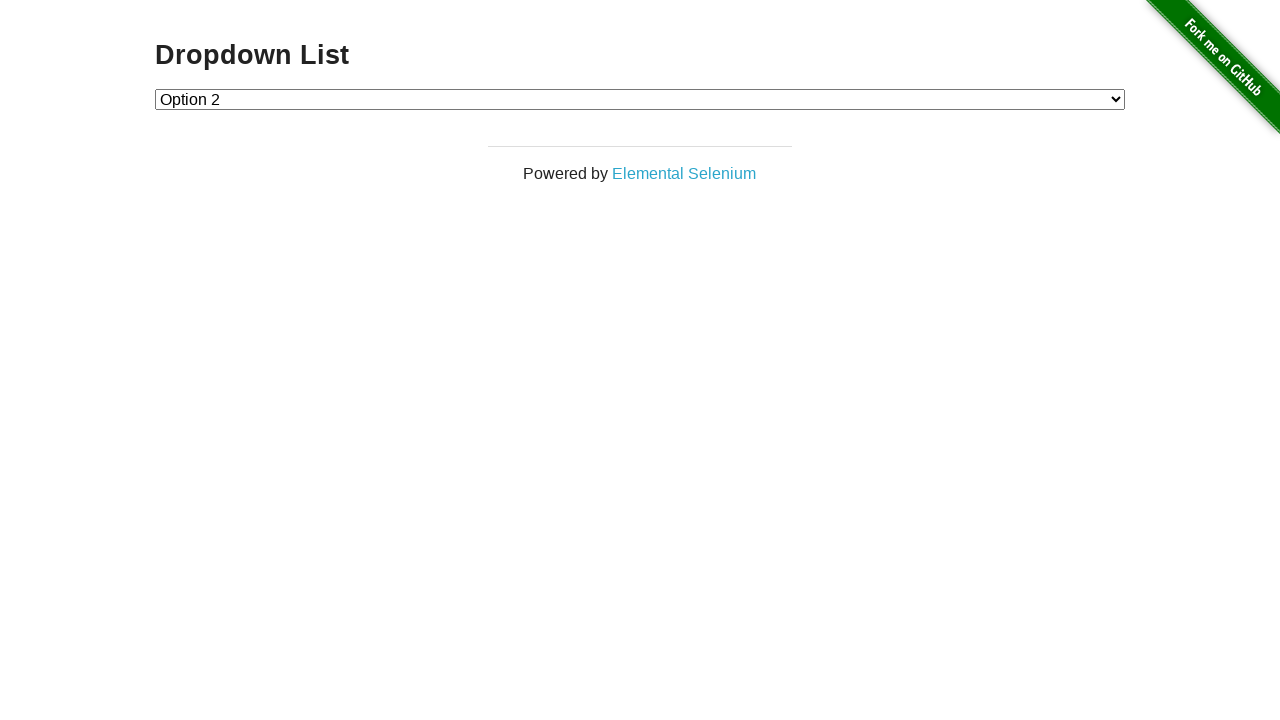

Selected Option 1 by visible text label on #dropdown
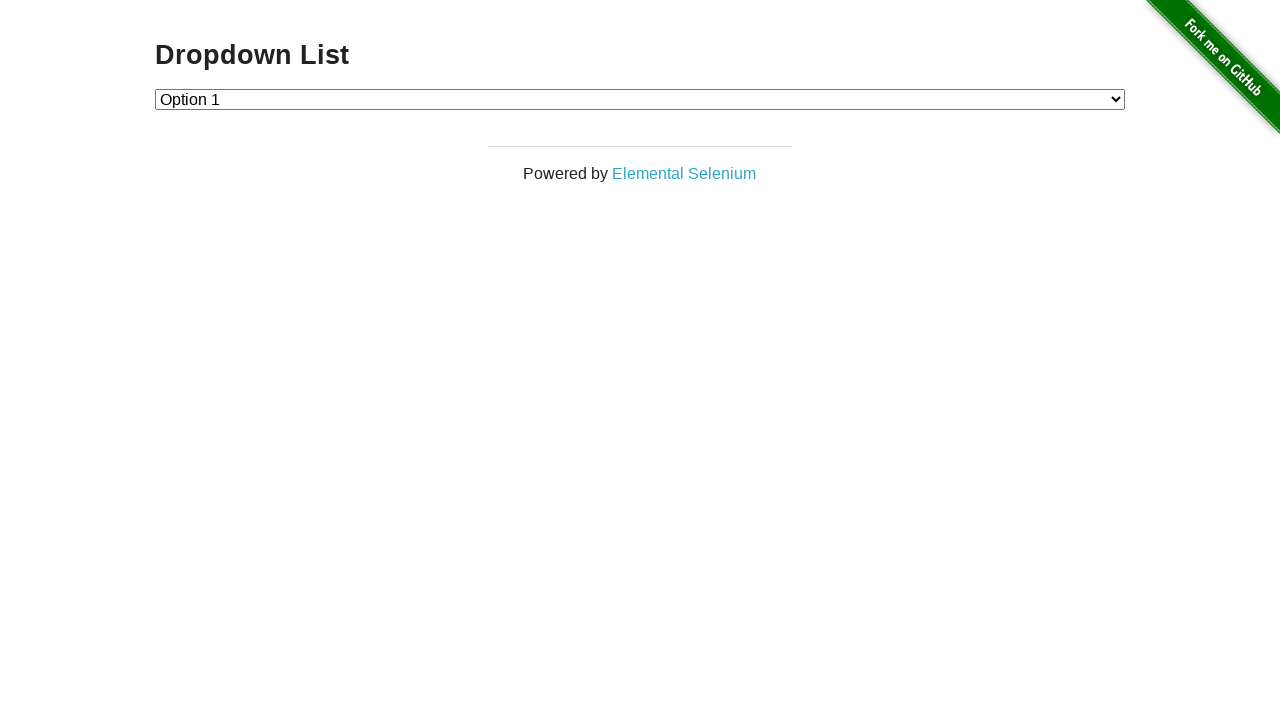

Dropdown element is visible and verified
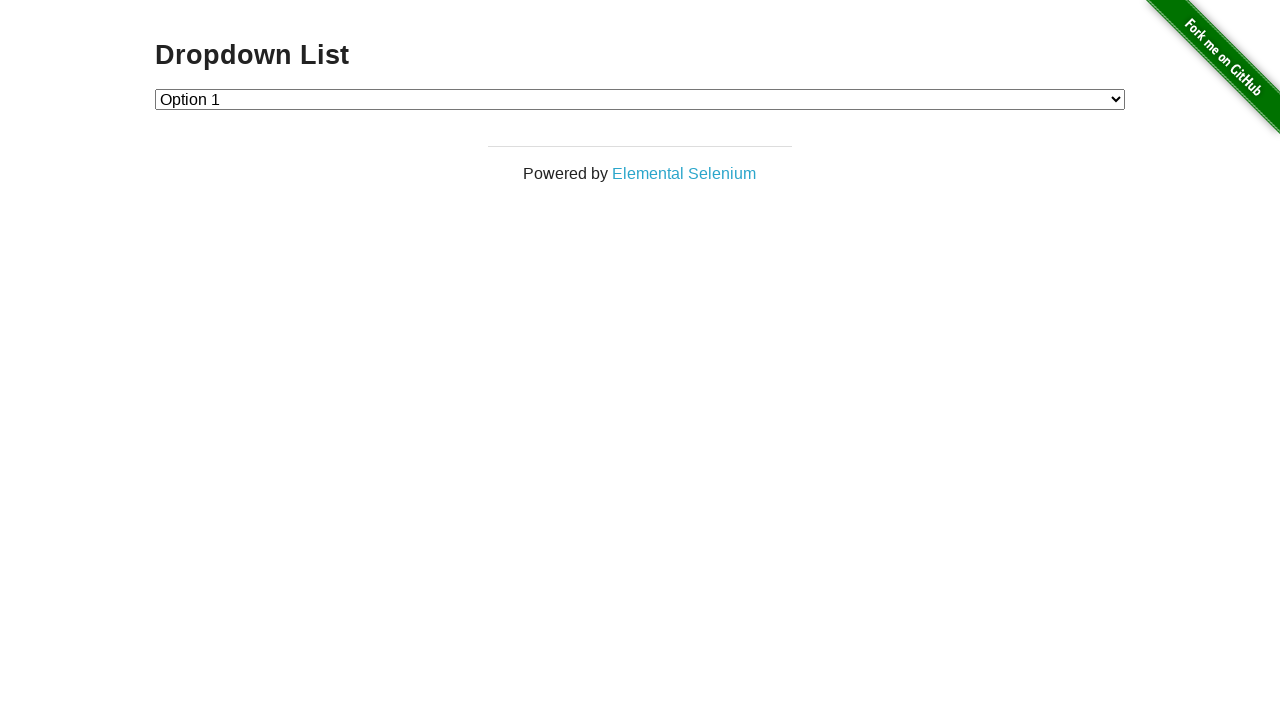

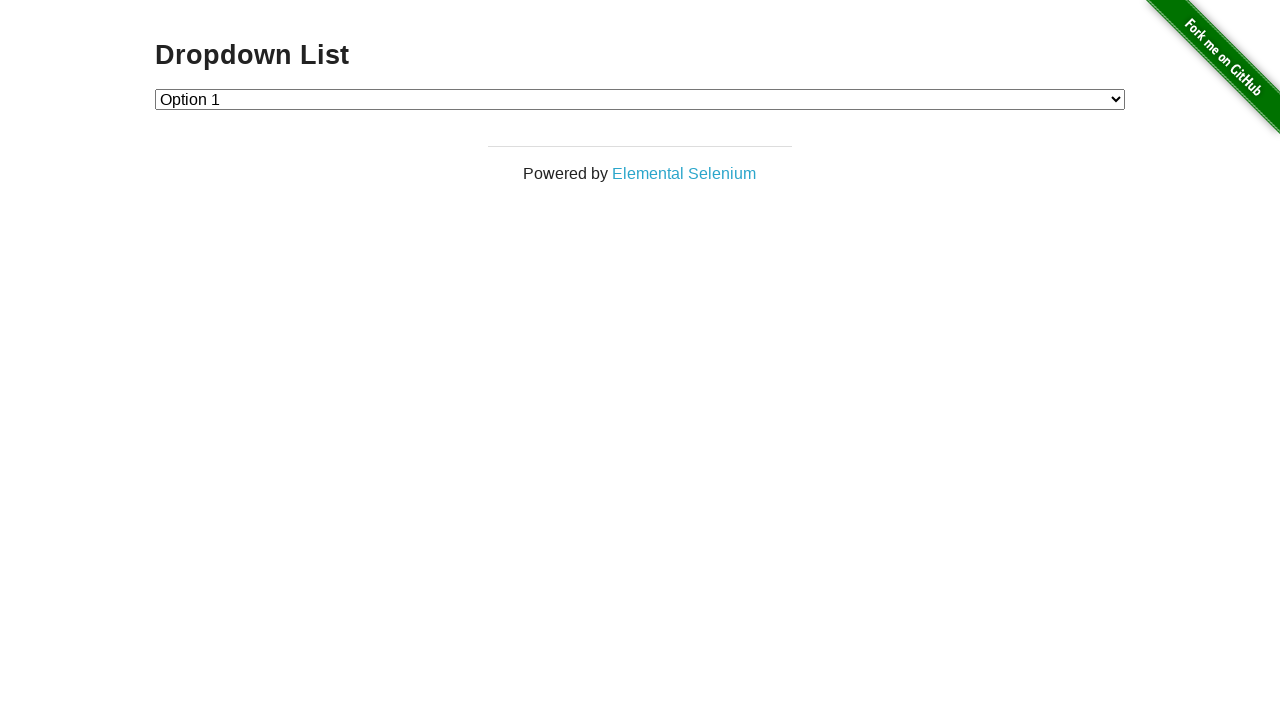